Tests the Dropdown page by navigating to it and selecting each dropdown option sequentially

Starting URL: http://the-internet.herokuapp.com

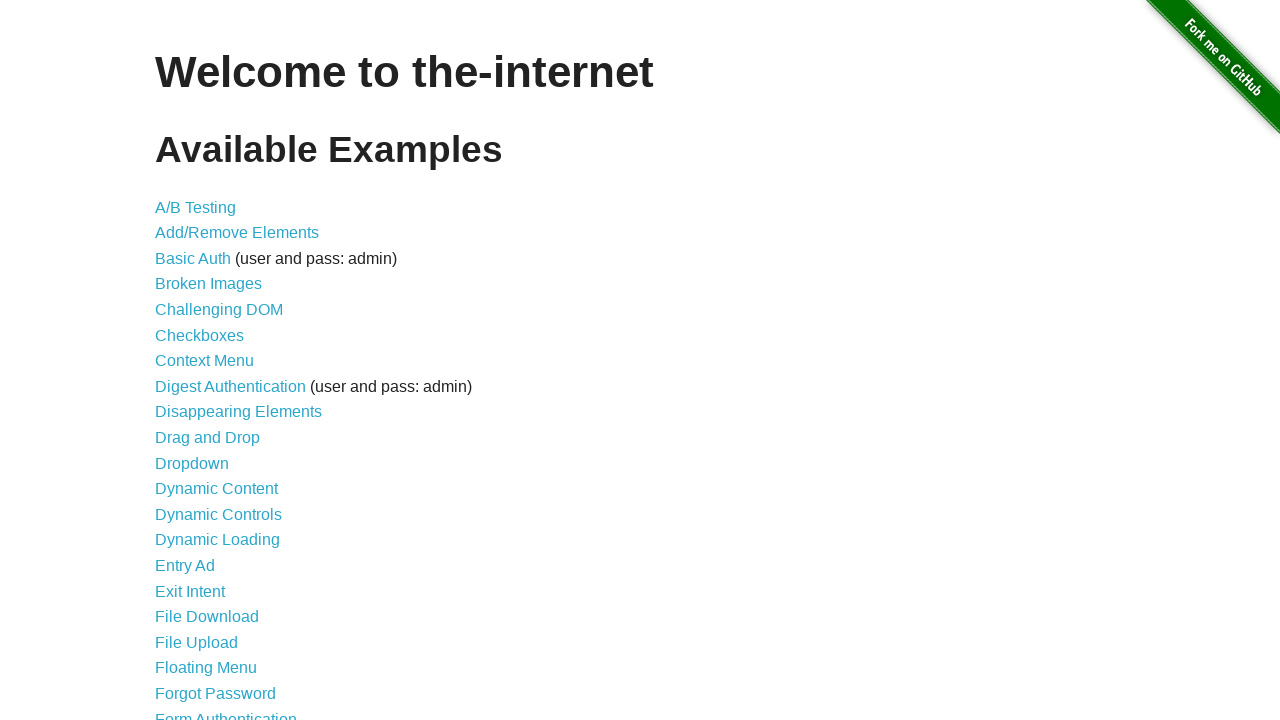

Clicked on Dropdown link at (192, 463) on xpath=//a[contains(@href, '/dropdown')]
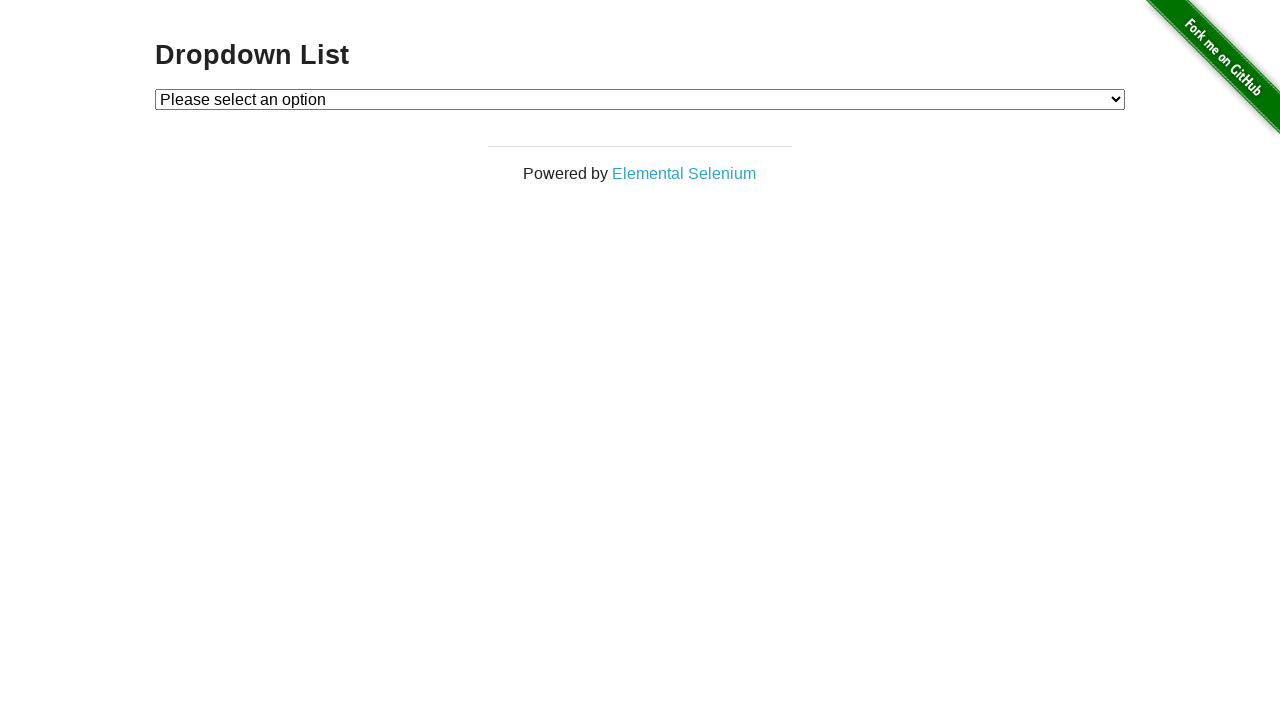

Dropdown element loaded and is visible
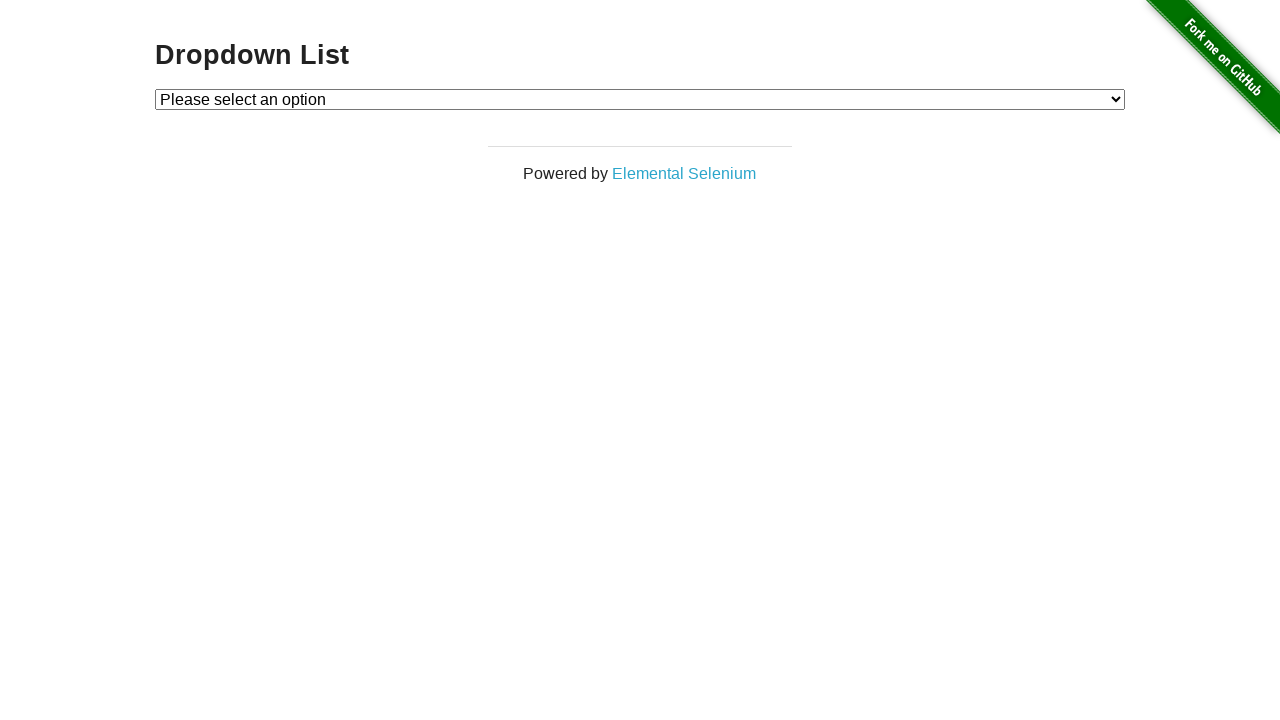

Selected Option 1 from dropdown on select#dropdown
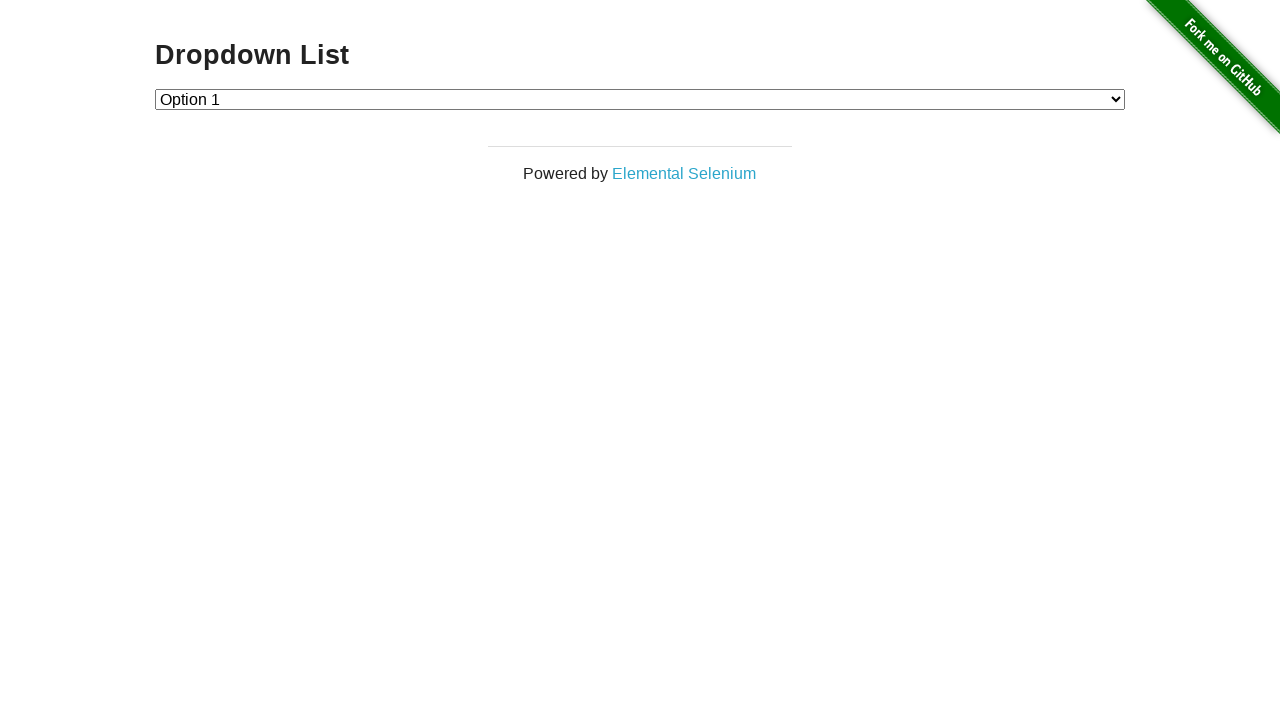

Selected Option 2 from dropdown on select#dropdown
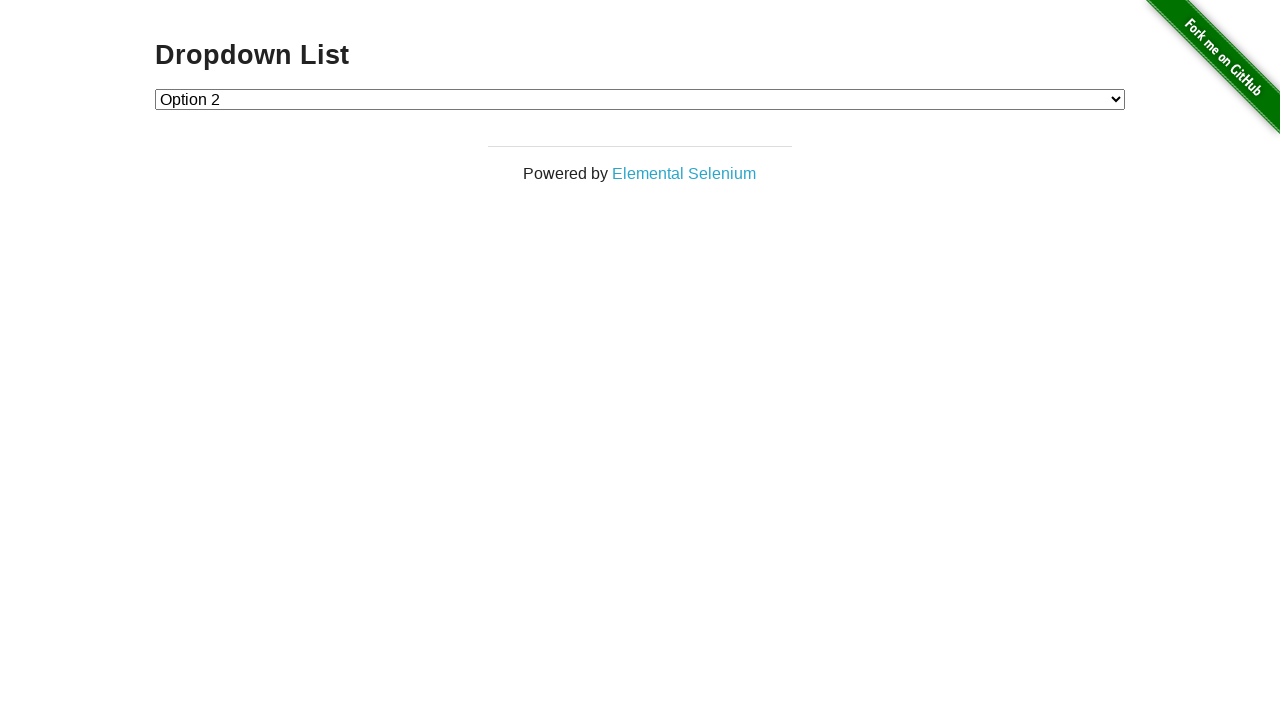

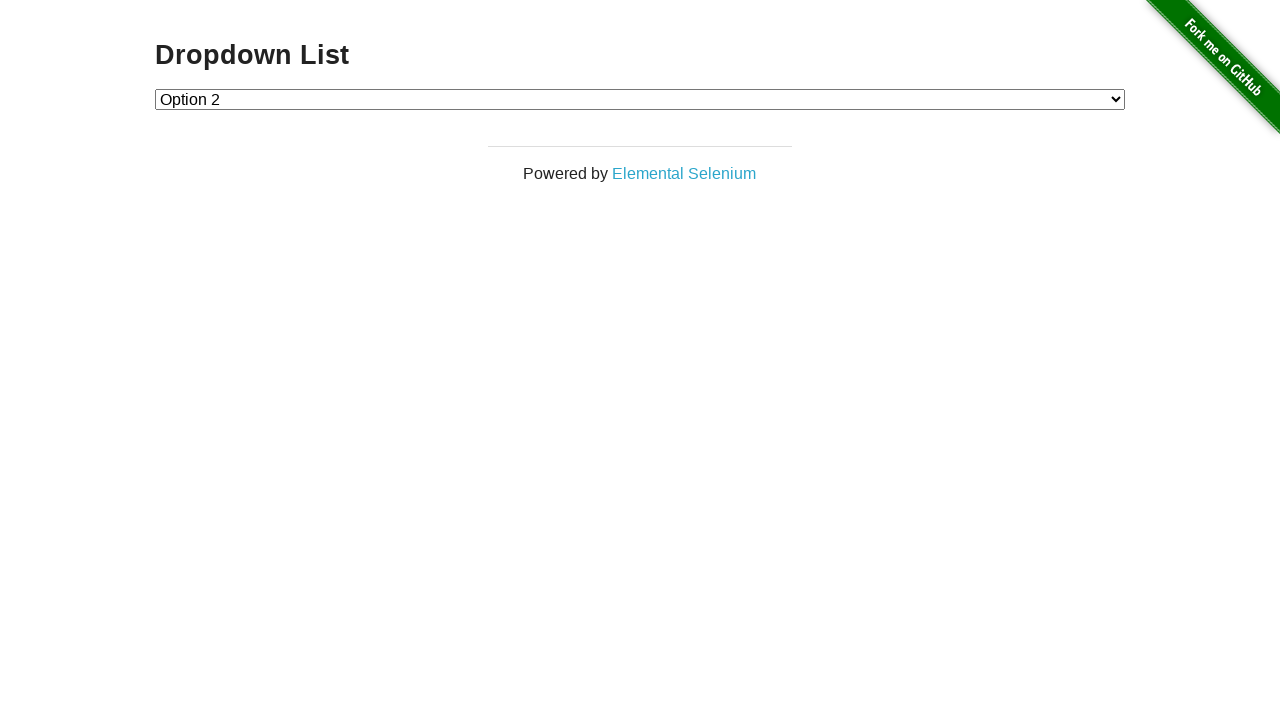